Tests text input field by entering sample text and verifying the value

Starting URL: https://www.selenium.dev/selenium/web/web-form.html

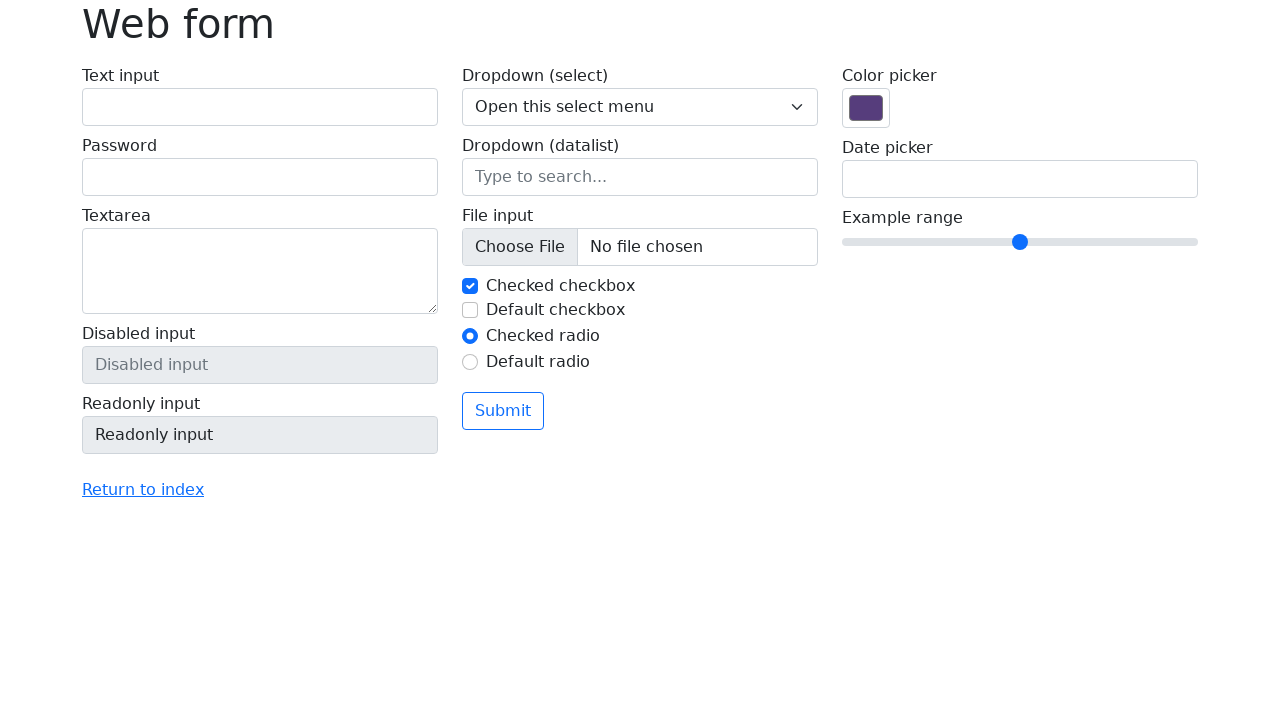

Filled text input field with 'Sample Text' on input[name='my-text']
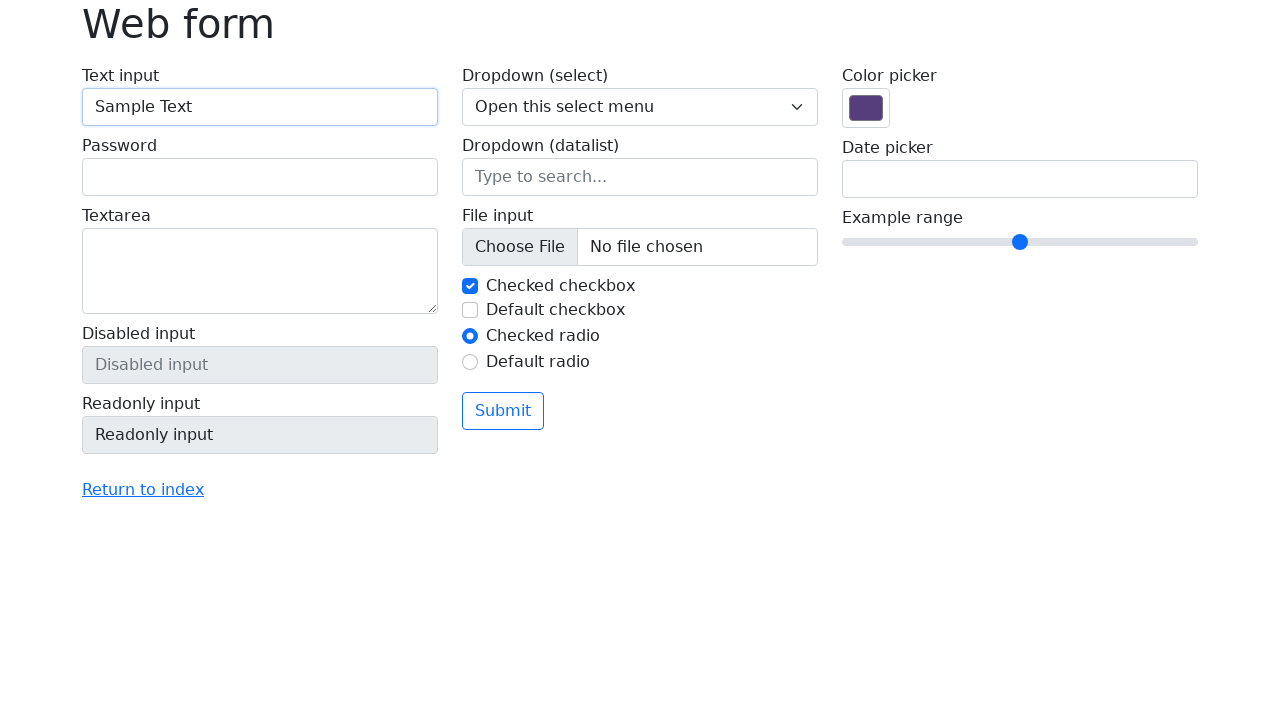

Verified that text input field contains 'Sample Text'
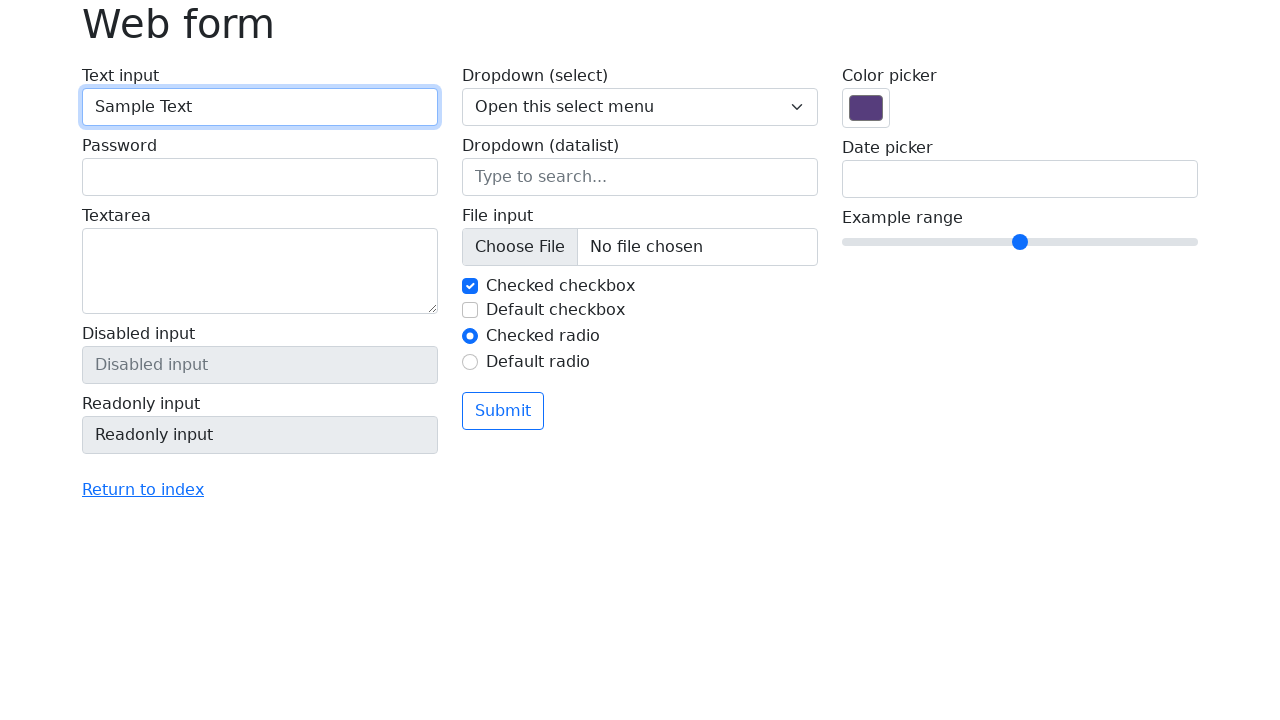

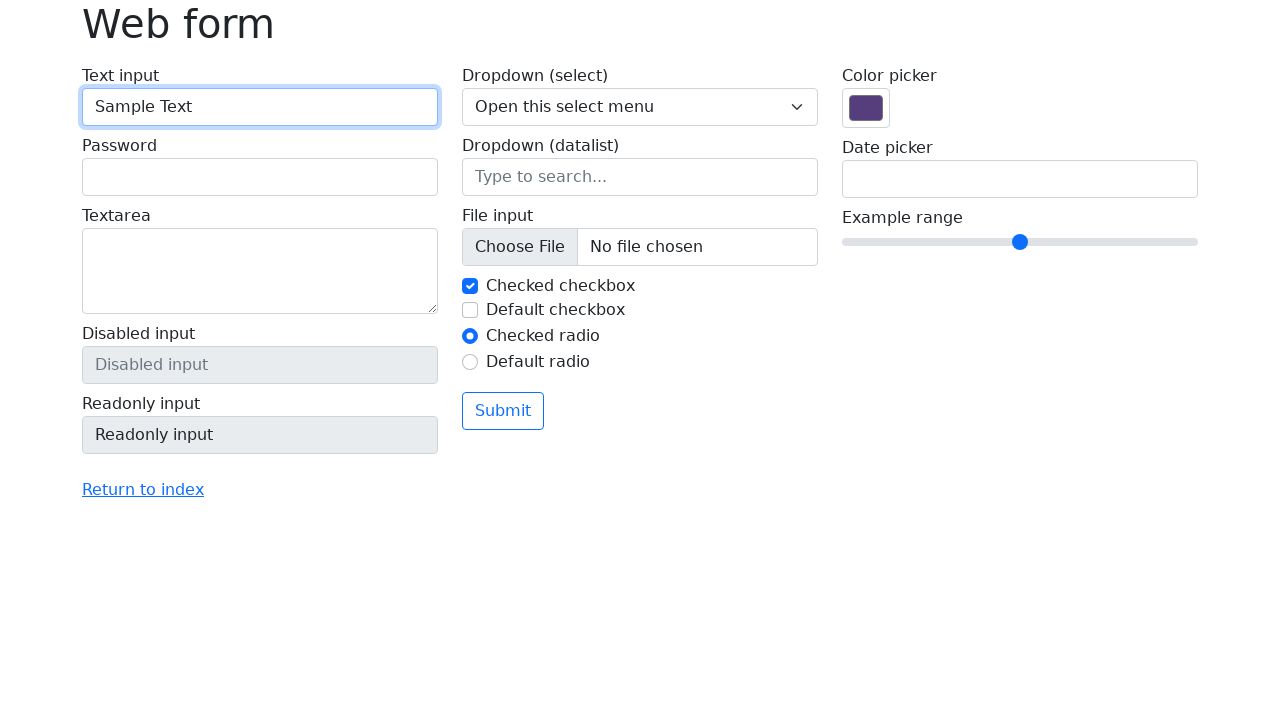